Tests a loading images page by waiting for the loading indicator to show "Done!" and then verifying that an award image element has loaded with a src attribute

Starting URL: https://bonigarcia.dev/selenium-webdriver-java/loading-images.html

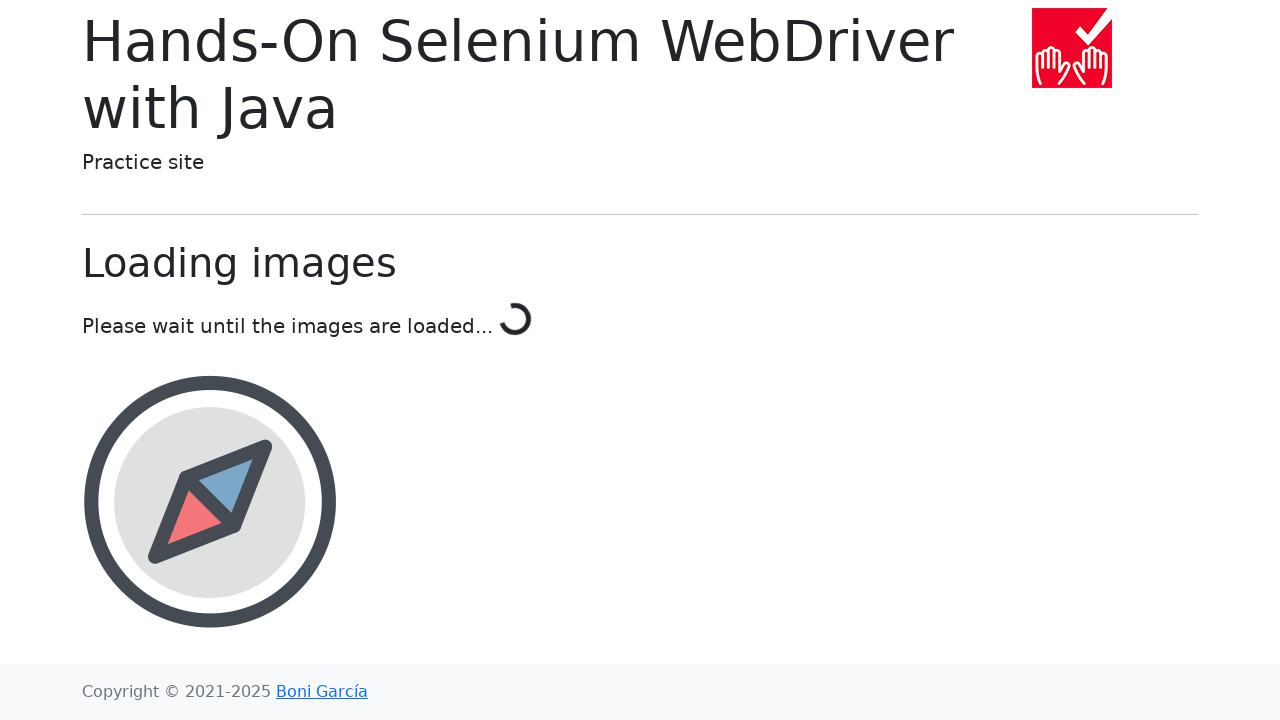

Waited for loading indicator to show 'Done!'
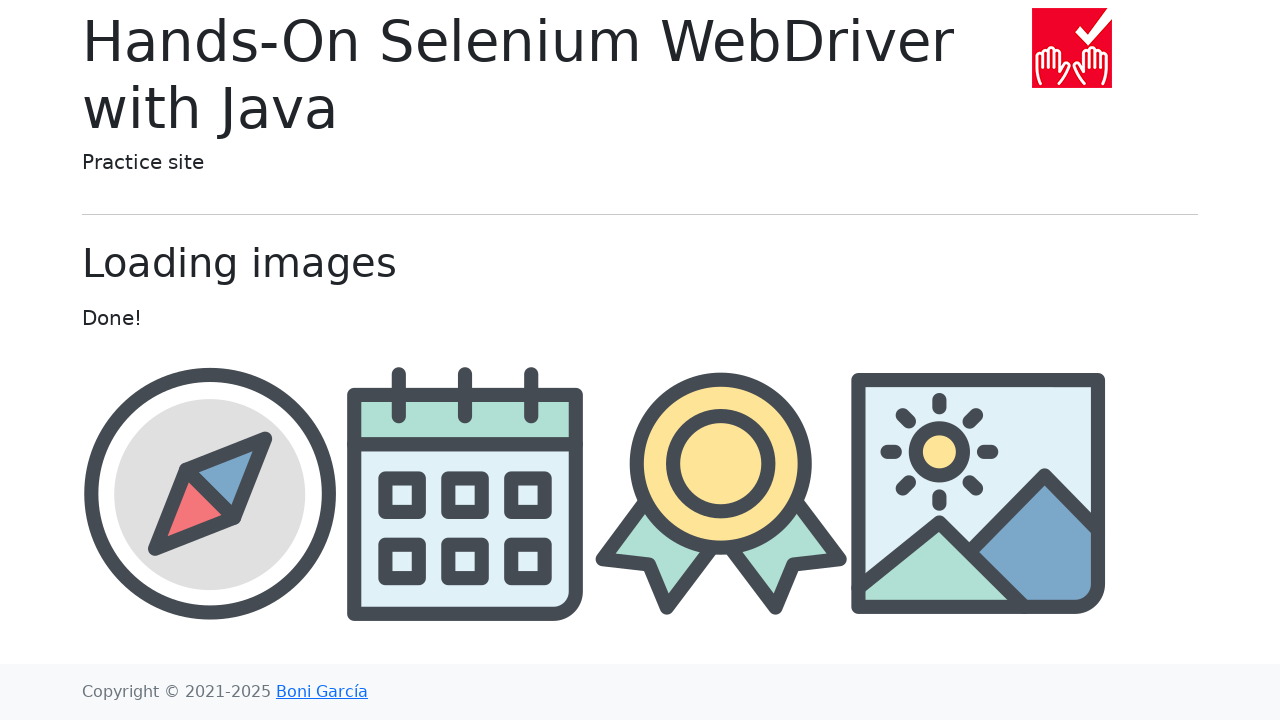

Located award image element
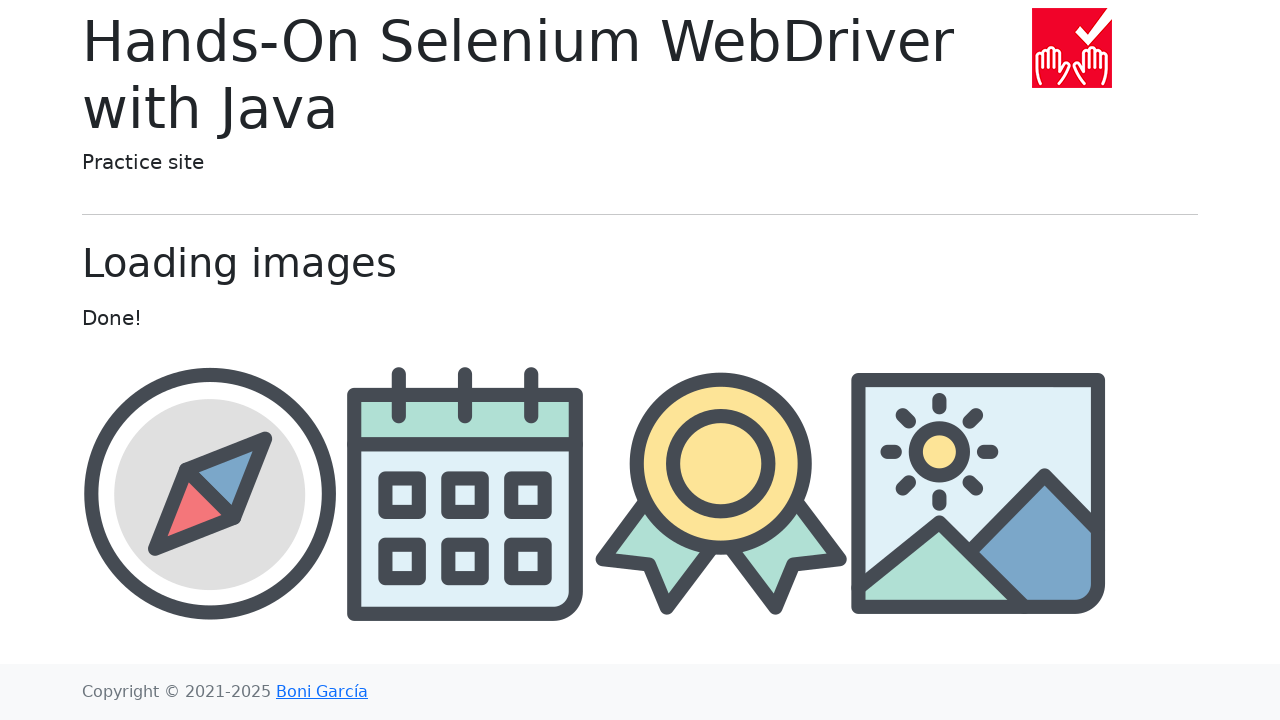

Award image element became visible
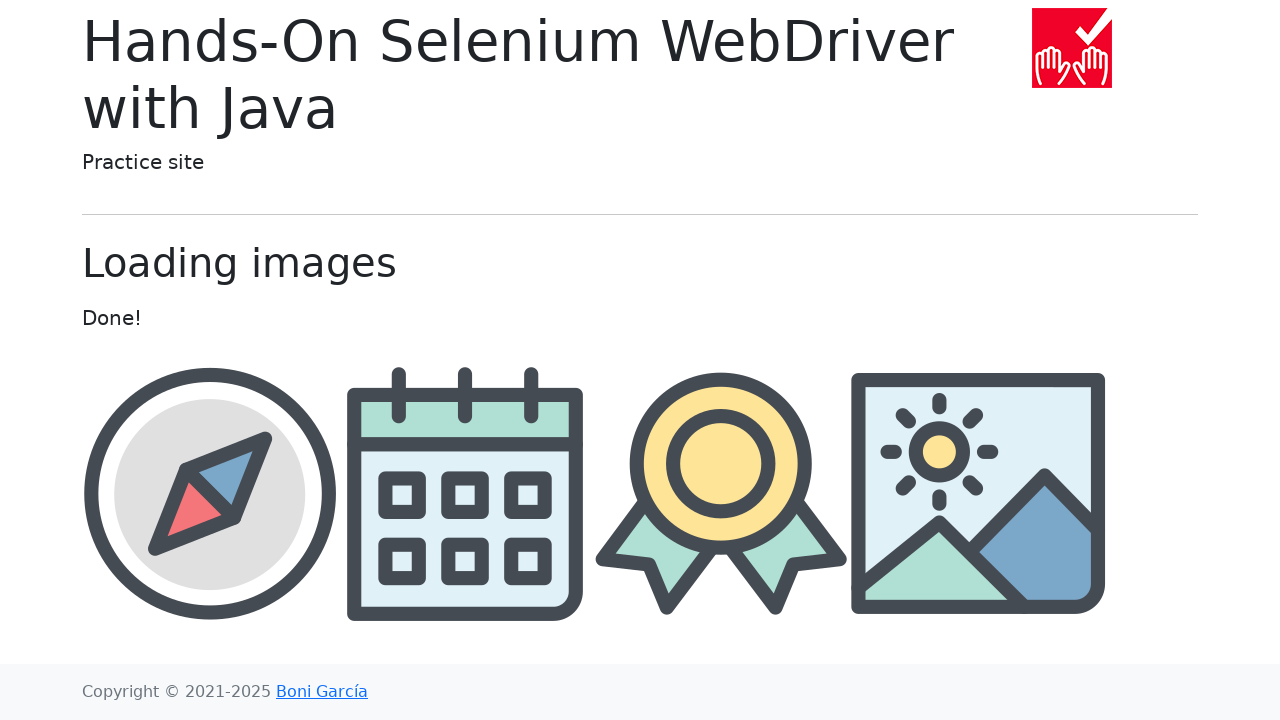

Retrieved src attribute from award image element
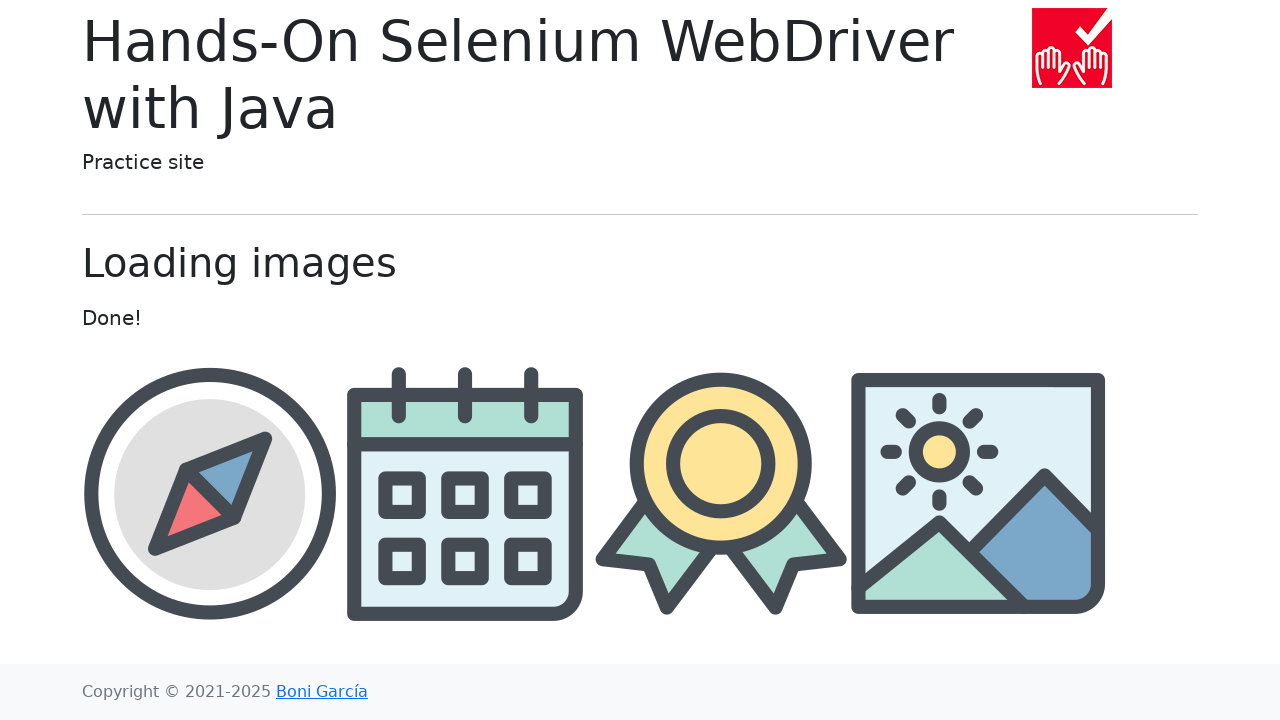

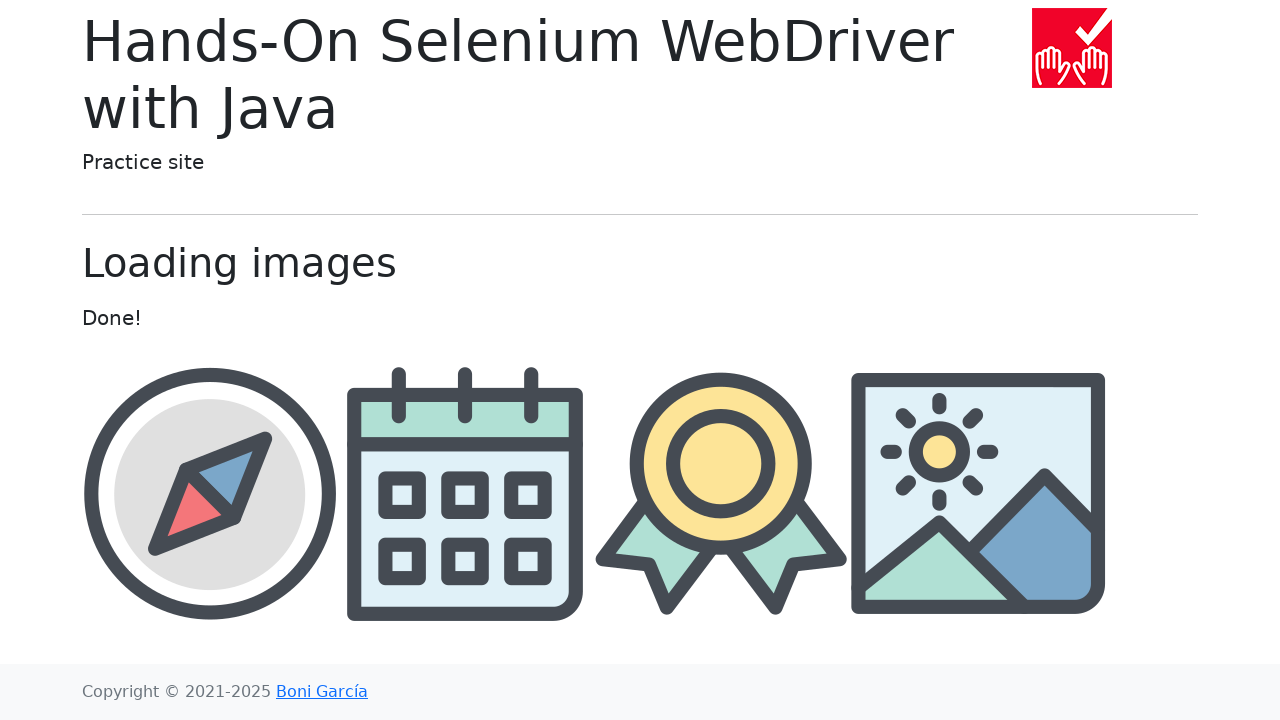